Tests JavaScript alert handling by getting a password from an alert, then entering it in a prompt alert to verify the functionality.

Starting URL: https://savkk.github.io/selenium-practice/

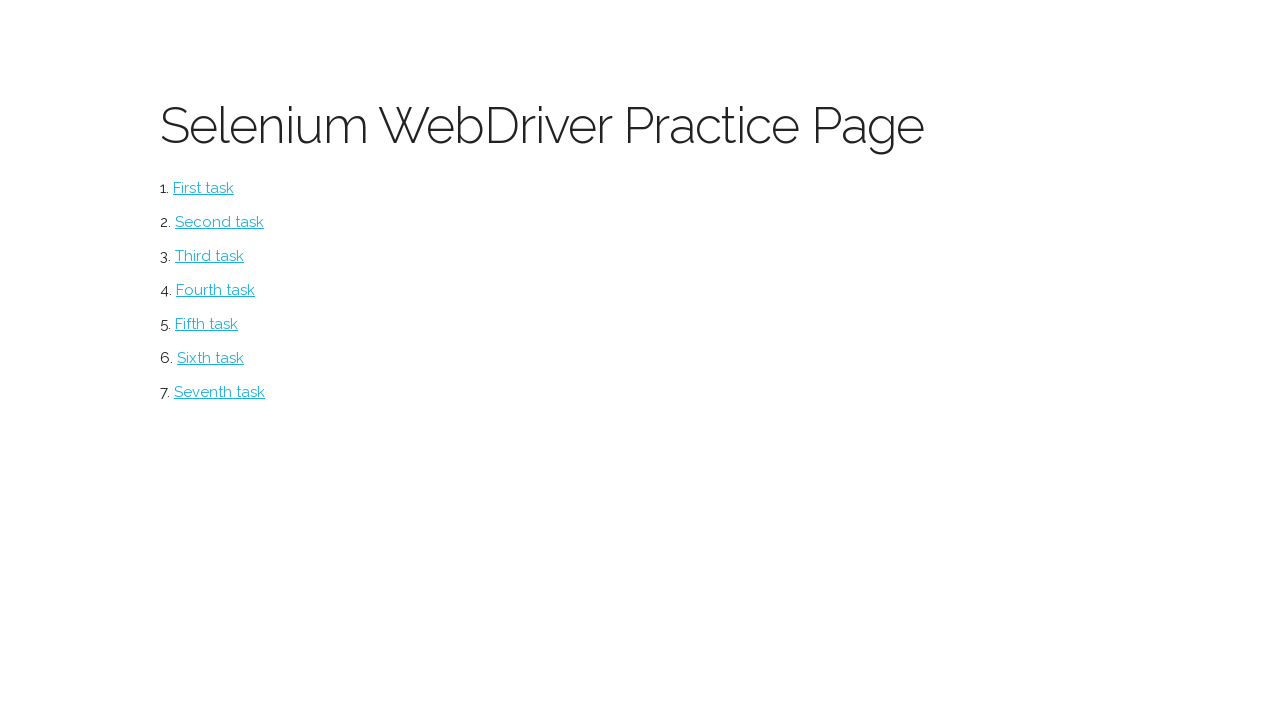

Clicked on alerts section at (210, 358) on #alerts
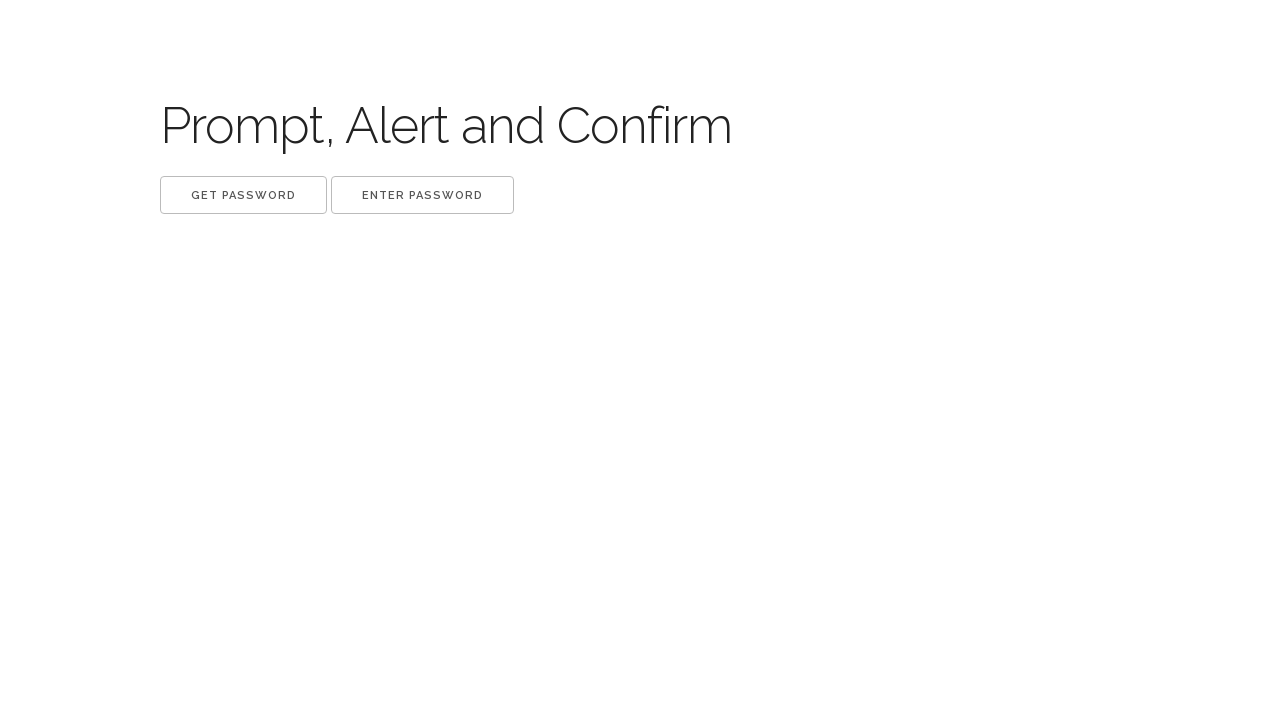

Set up dialog handler to capture password from alert
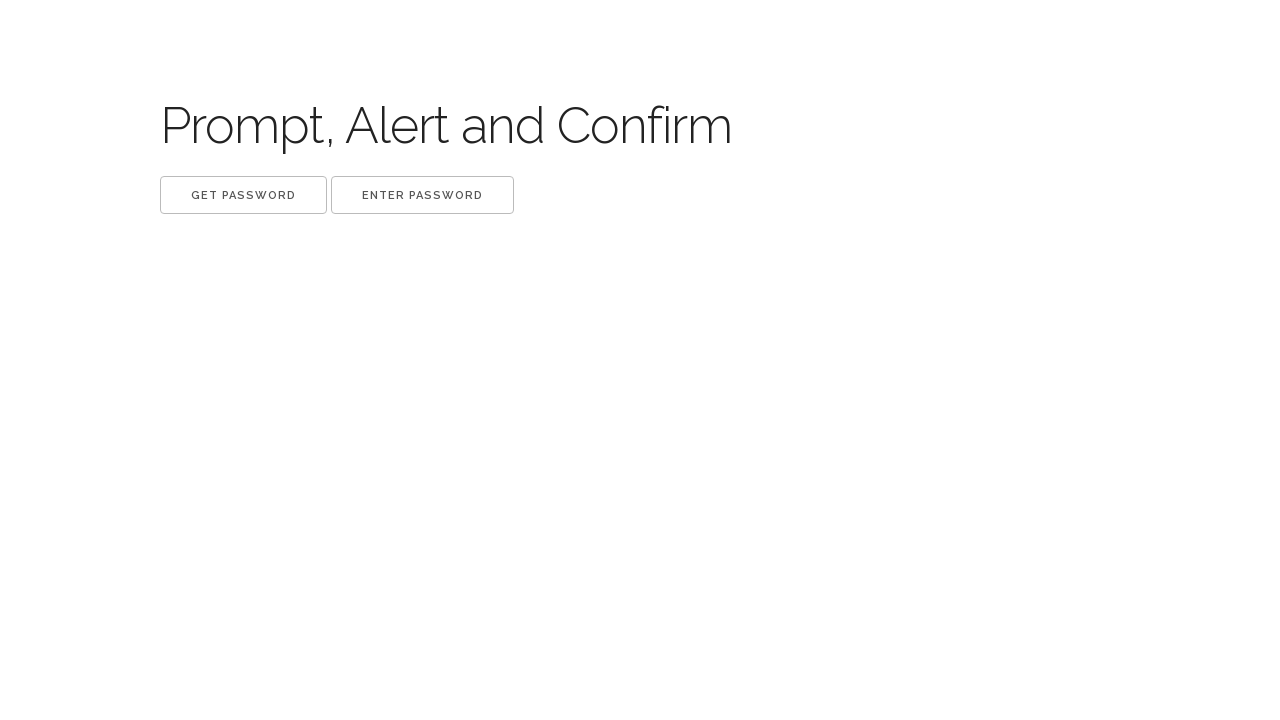

Clicked get button to trigger alert with password at (244, 195) on button.get
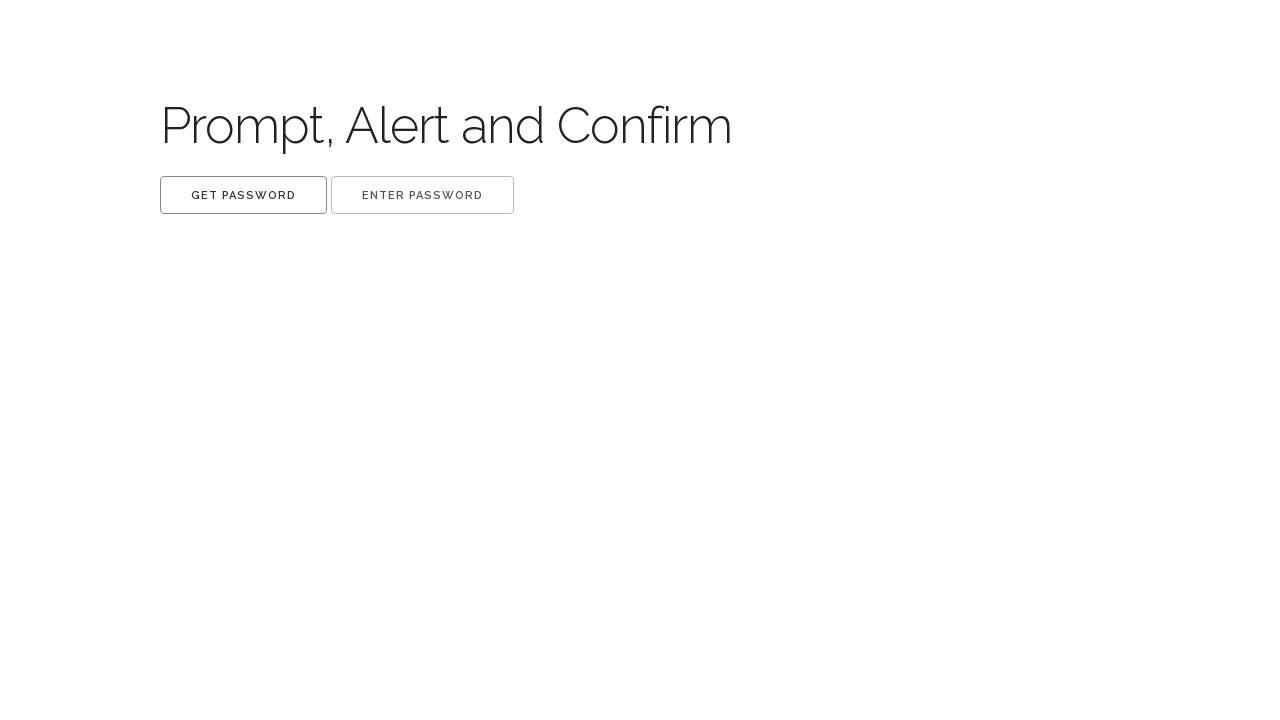

Waited for dialog to be handled
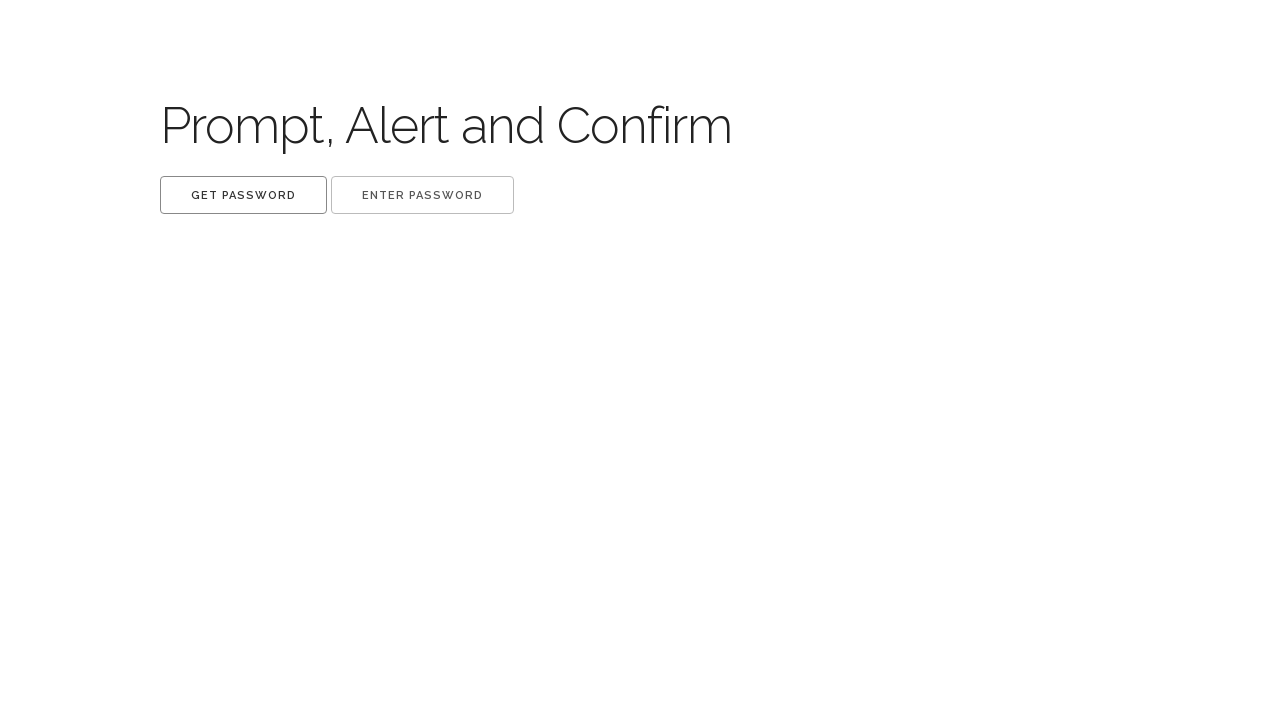

Set up dialog handler to enter captured password in prompt
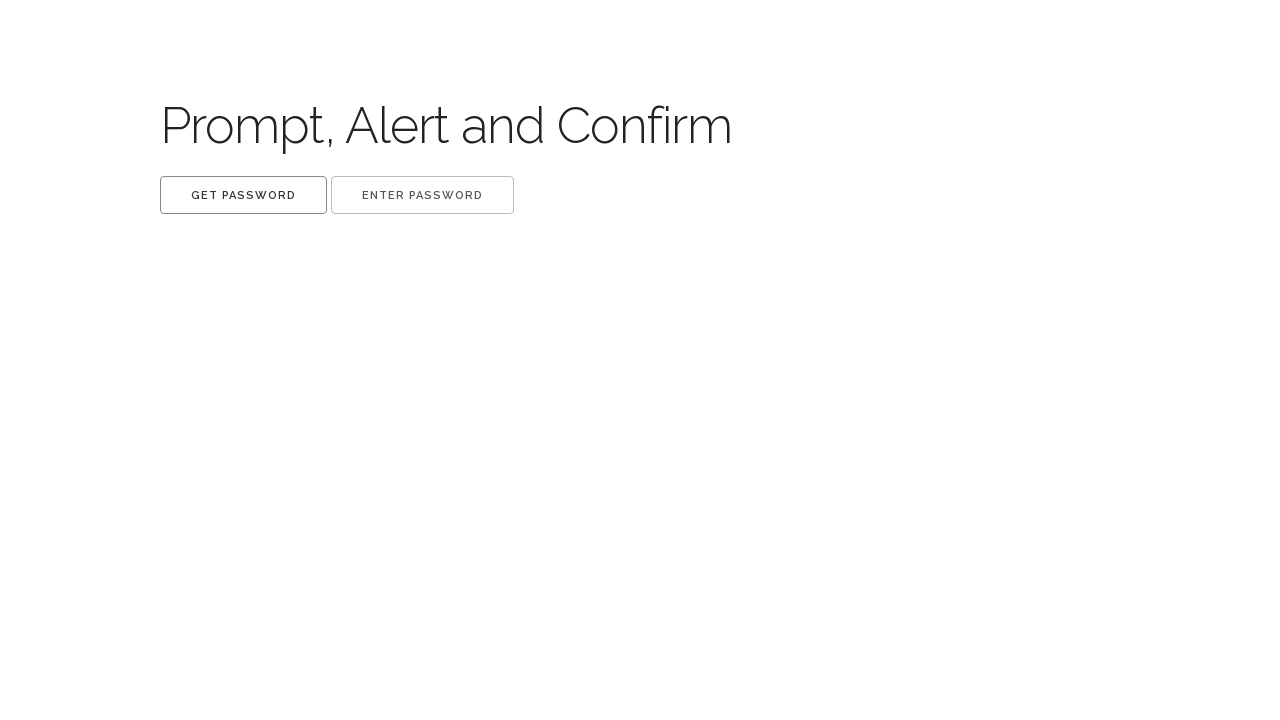

Clicked set button to trigger password prompt dialog at (422, 195) on button.set
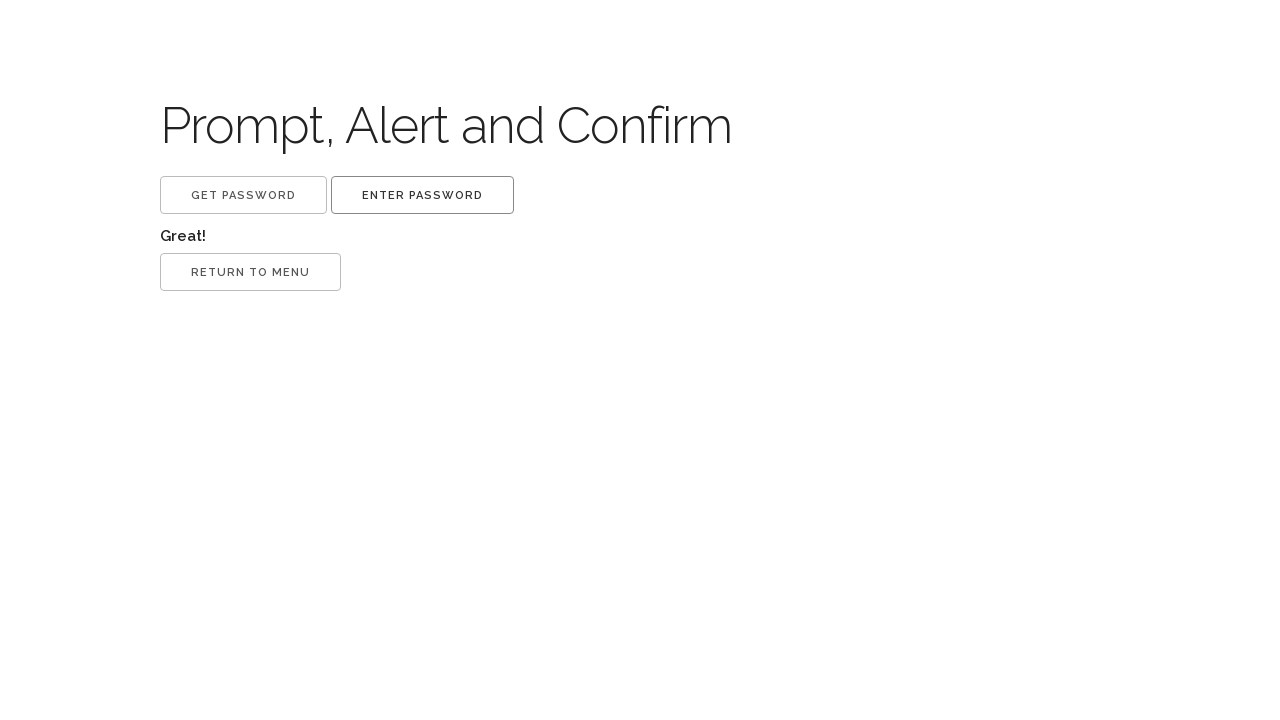

Result label appeared after entering password
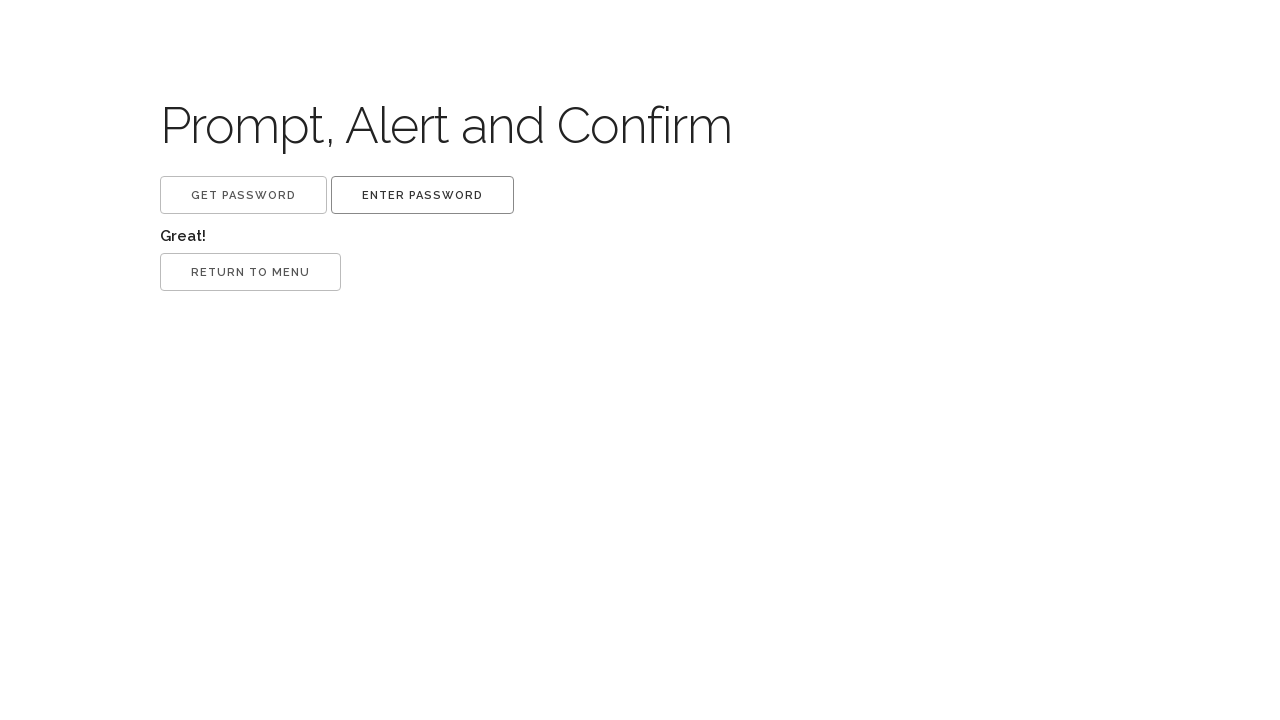

Set up dialog handler for return confirmation alert
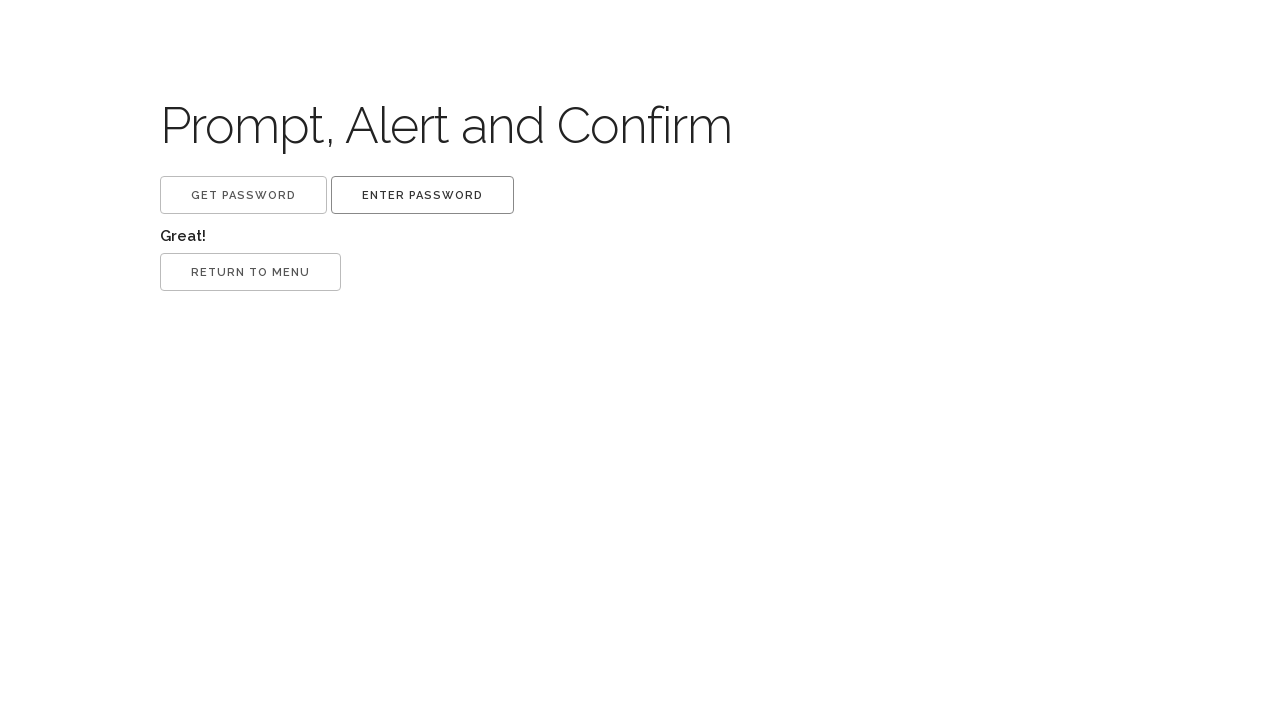

Clicked return button to trigger confirmation alert at (250, 272) on button.return
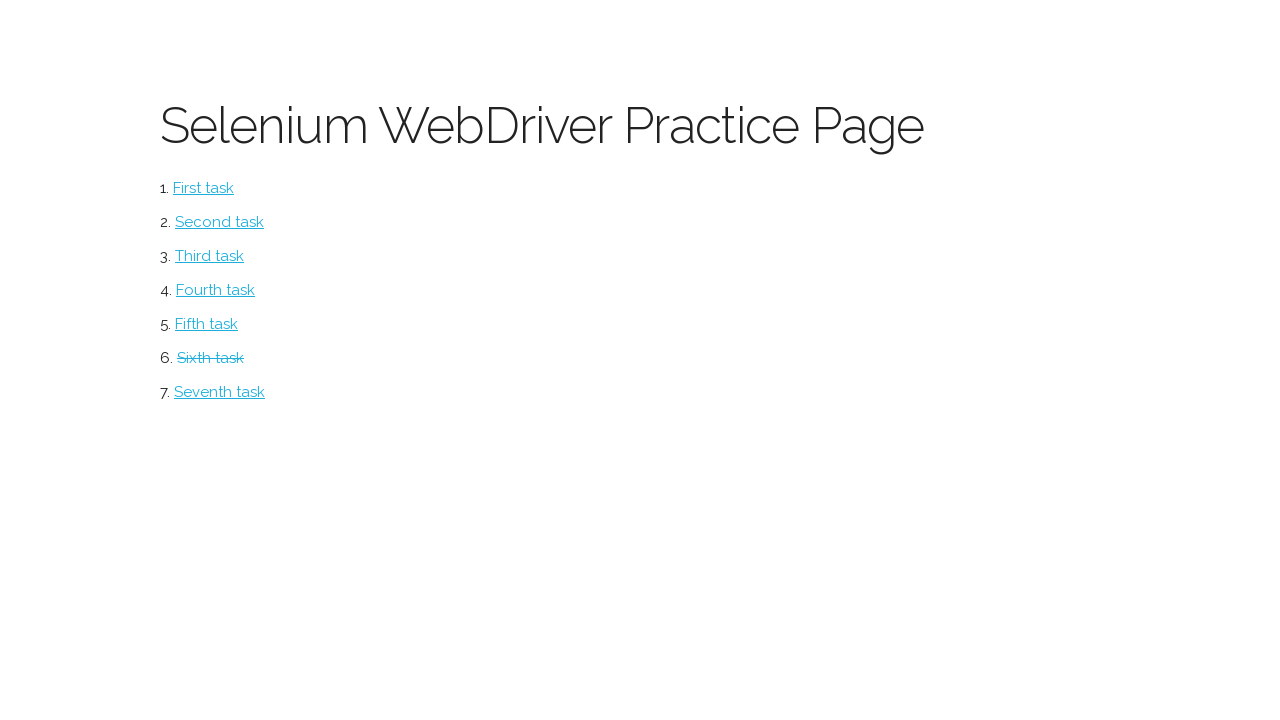

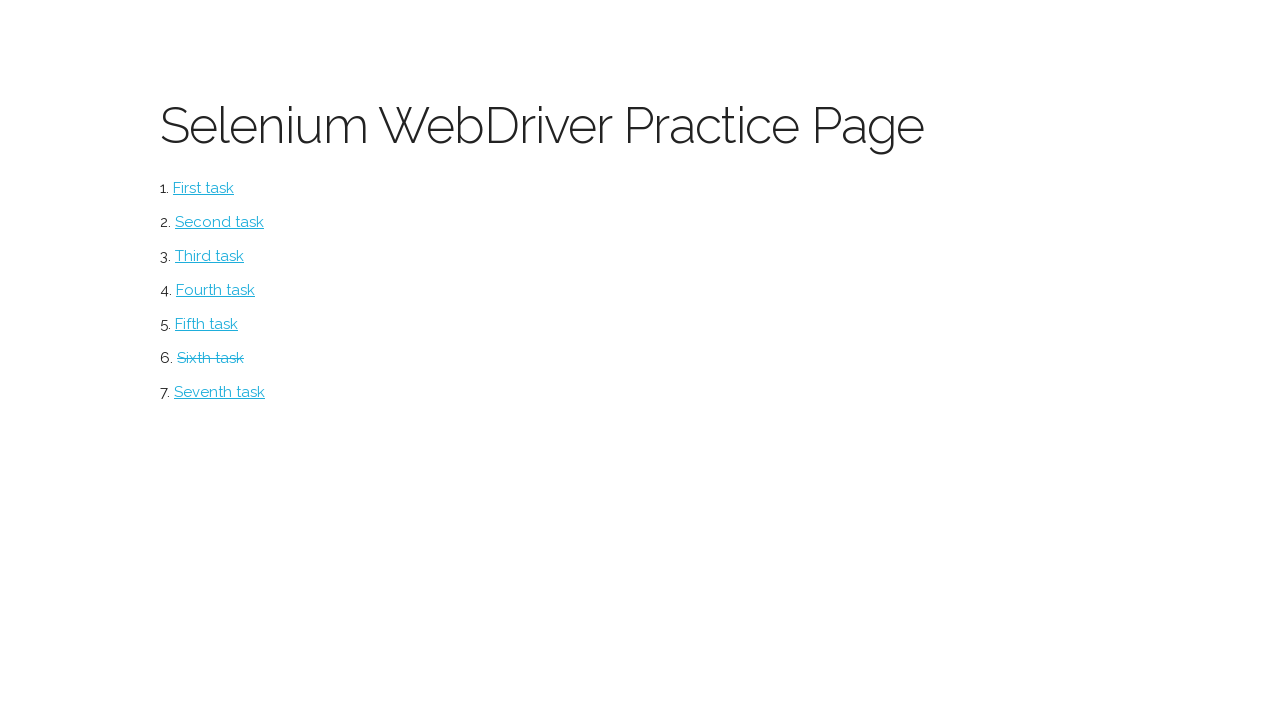